Tests right-click context menu functionality on a link element

Starting URL: https://jqueryui.com/slider/

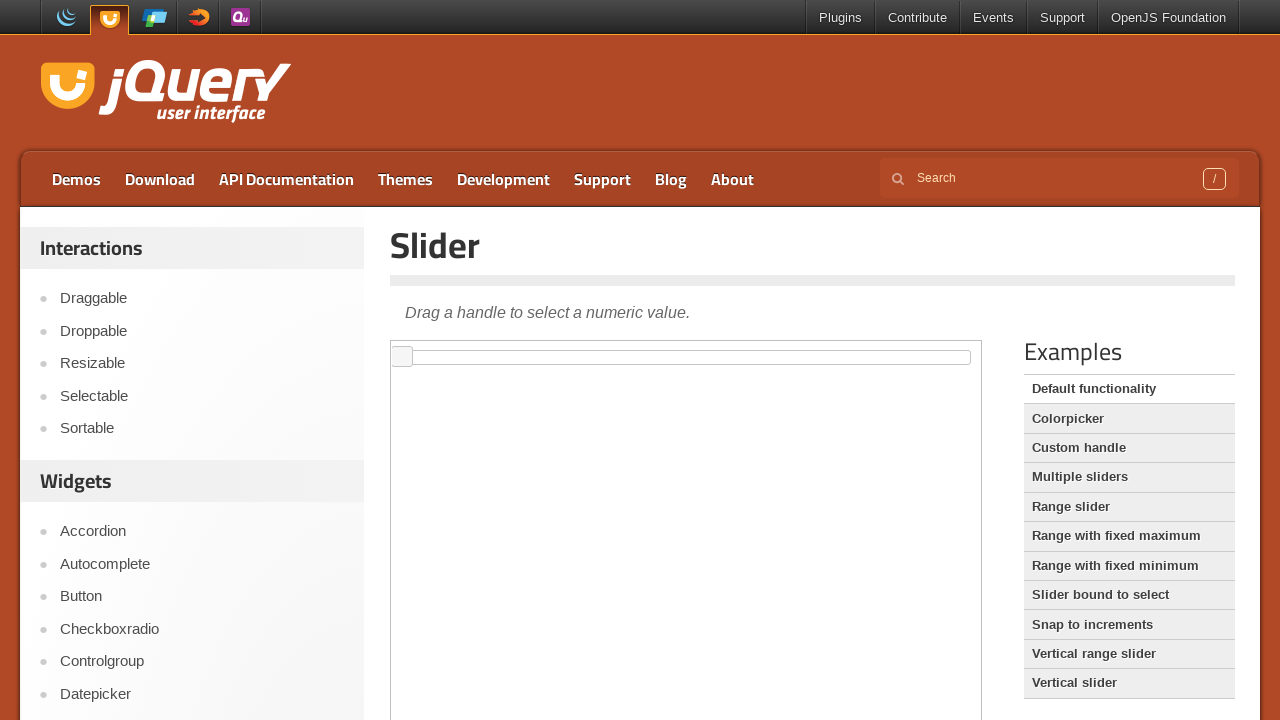

Right-clicked on Draggable link to open context menu at (202, 299) on text=Draggable
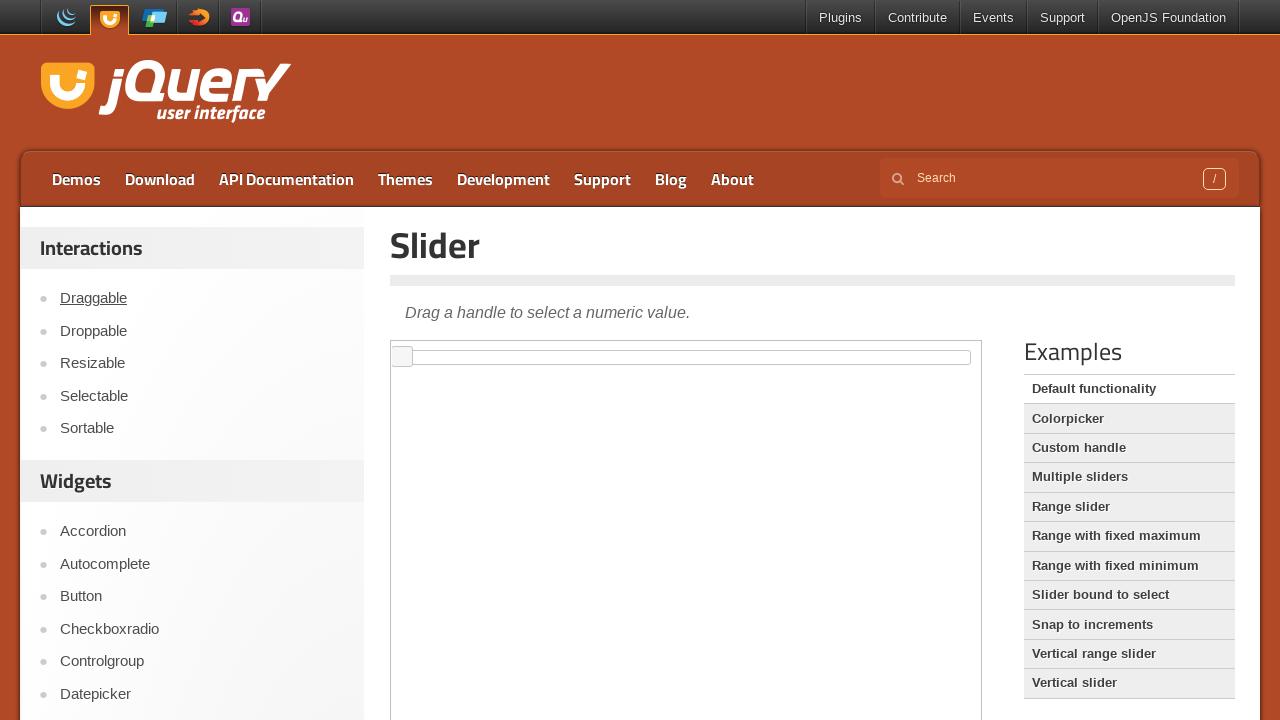

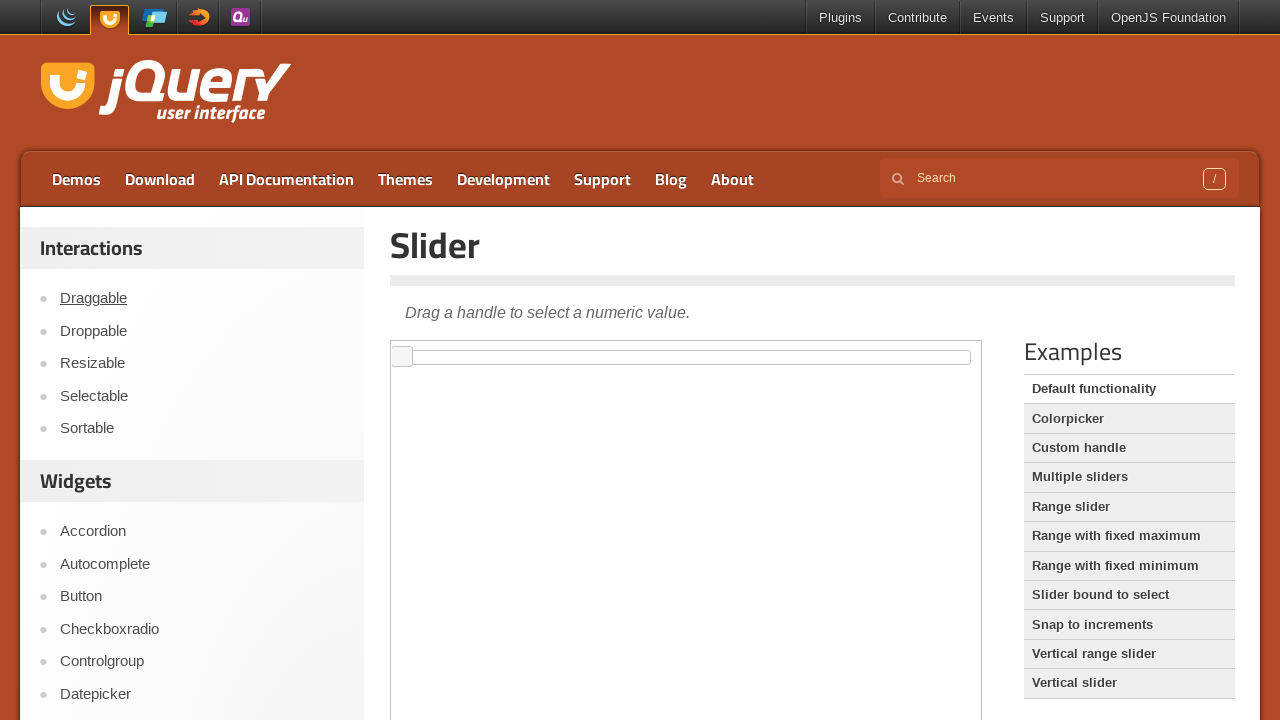